Tests infinite scroll functionality by scrolling to the bottom of the page repeatedly until all content is loaded, verifying the scroll behavior works correctly.

Starting URL: https://quotes.toscrape.com/scroll

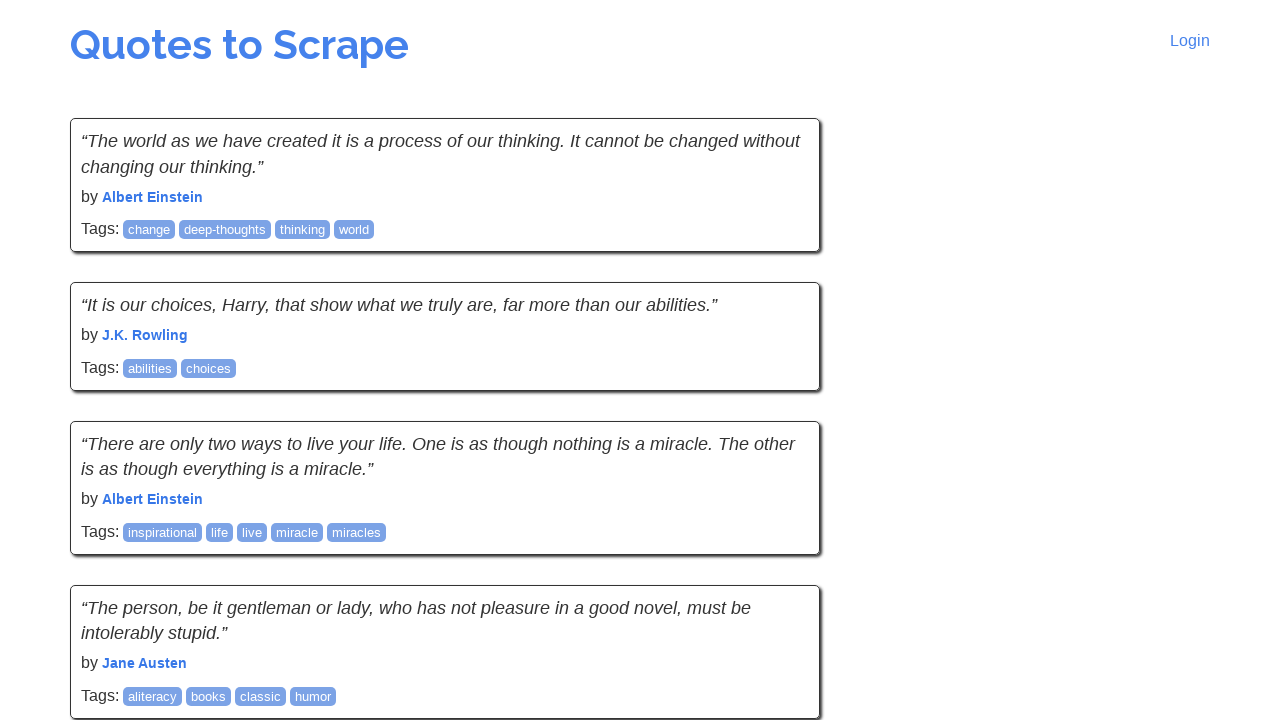

Retrieved initial page scroll height
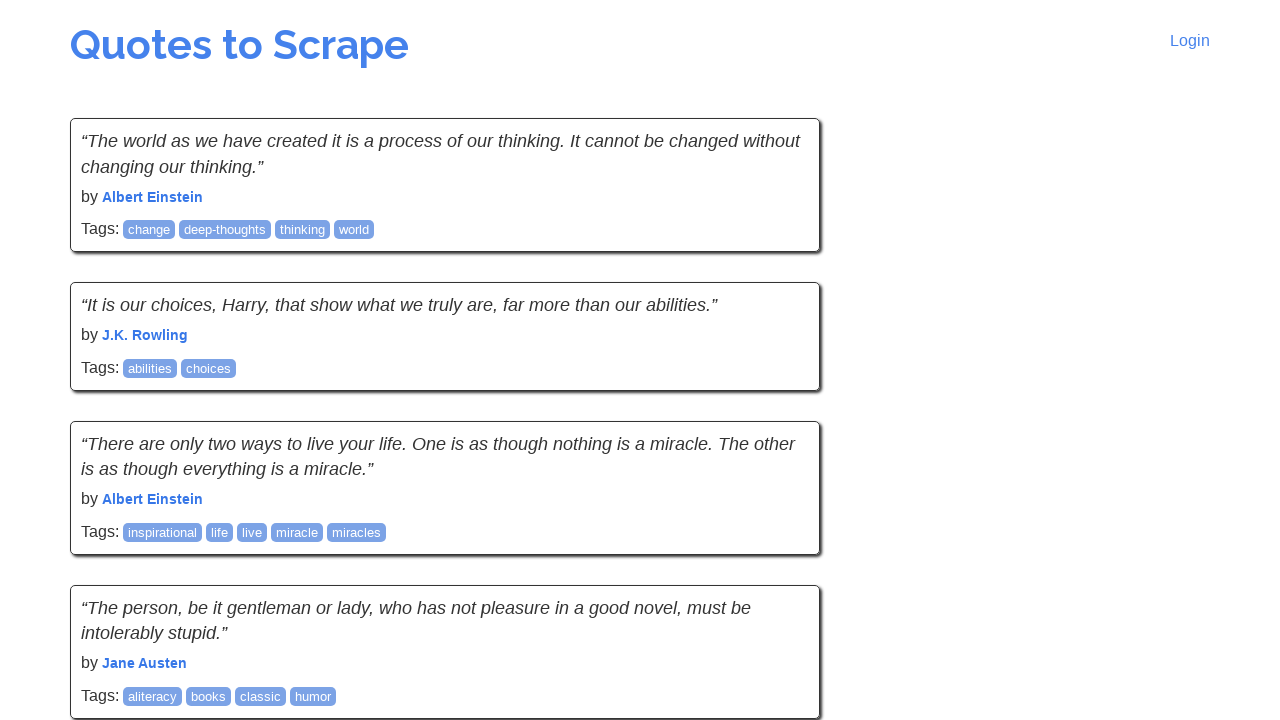

Scrolled to bottom of page (iteration 1)
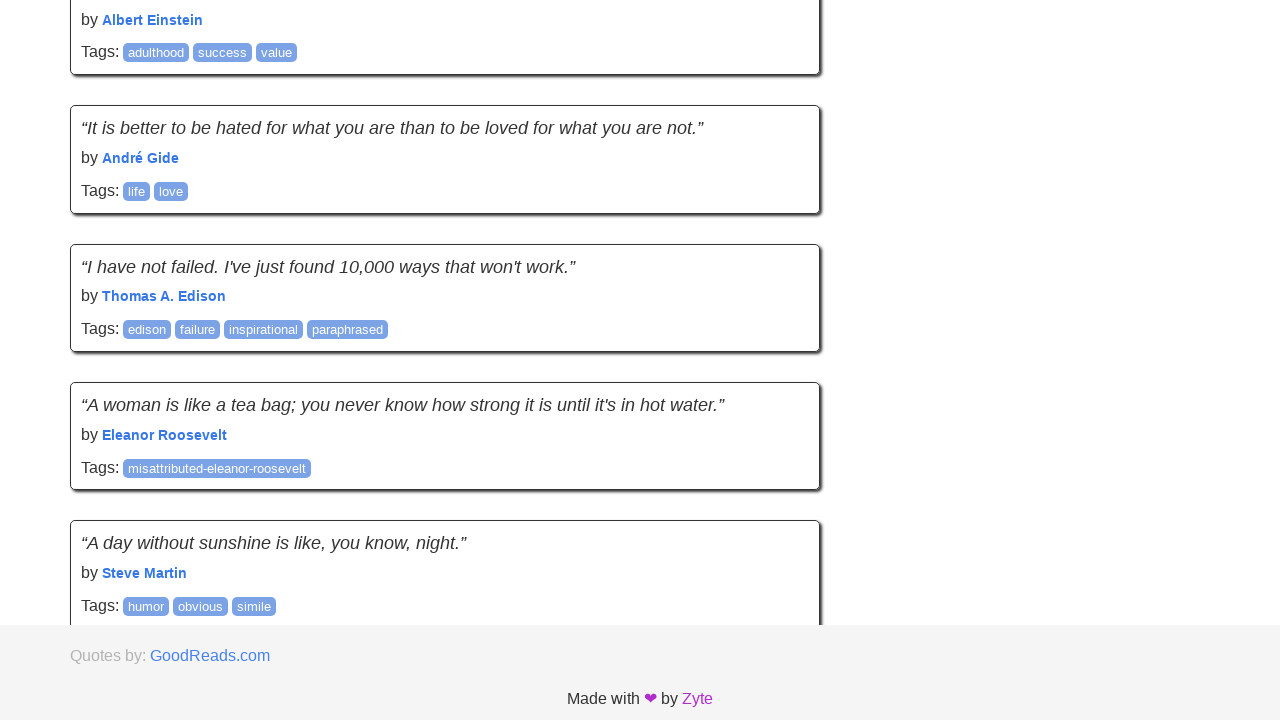

Waited 2 seconds for new content to load
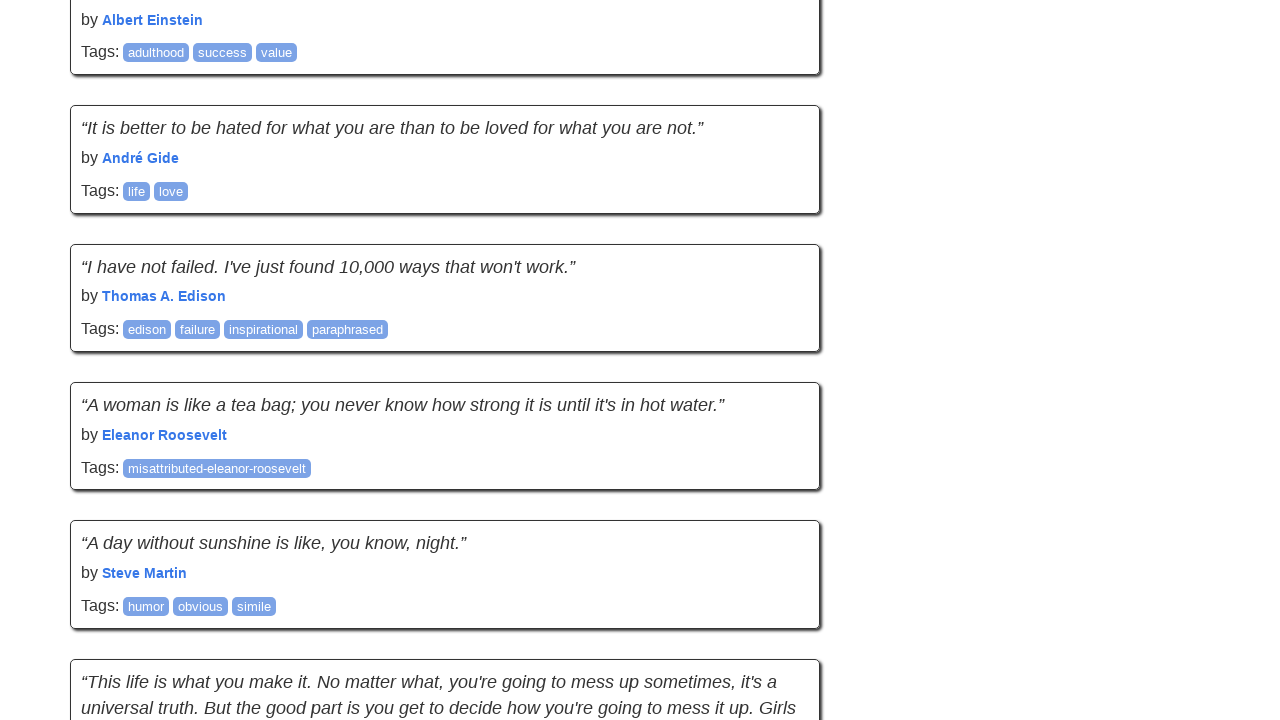

Updated page height: old=1605, new=3554
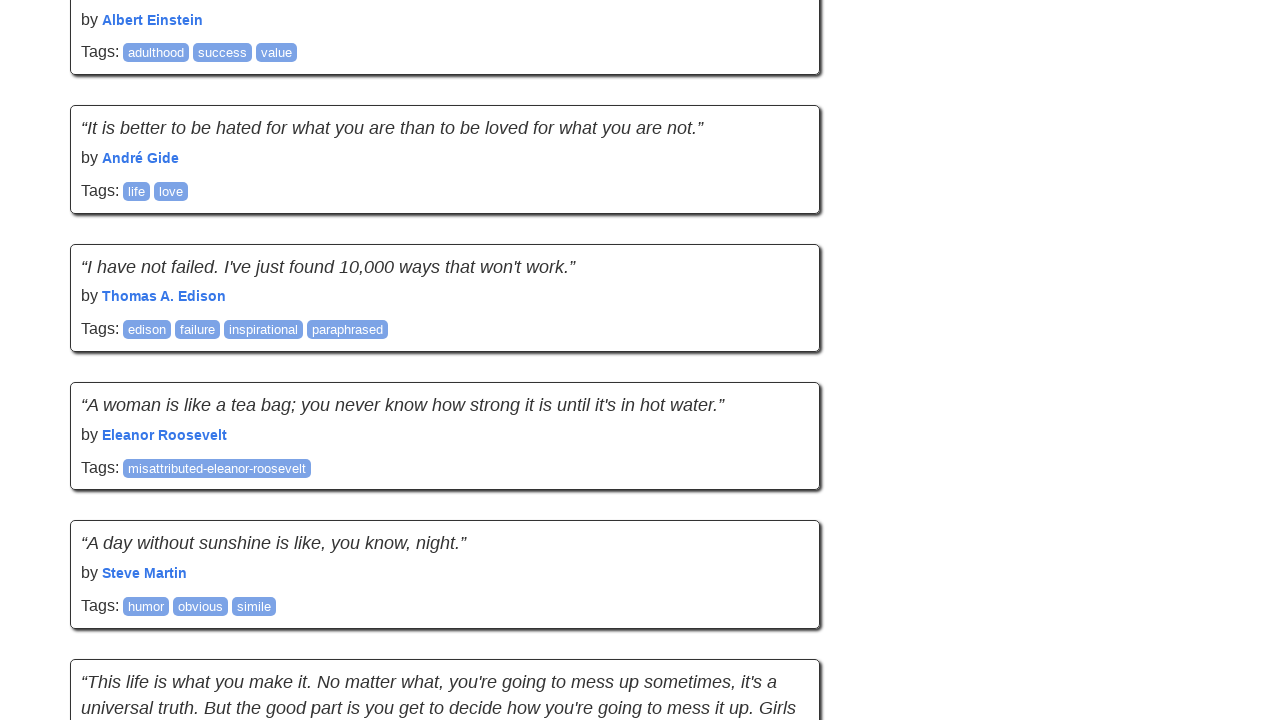

Scrolled to bottom of page (iteration 2)
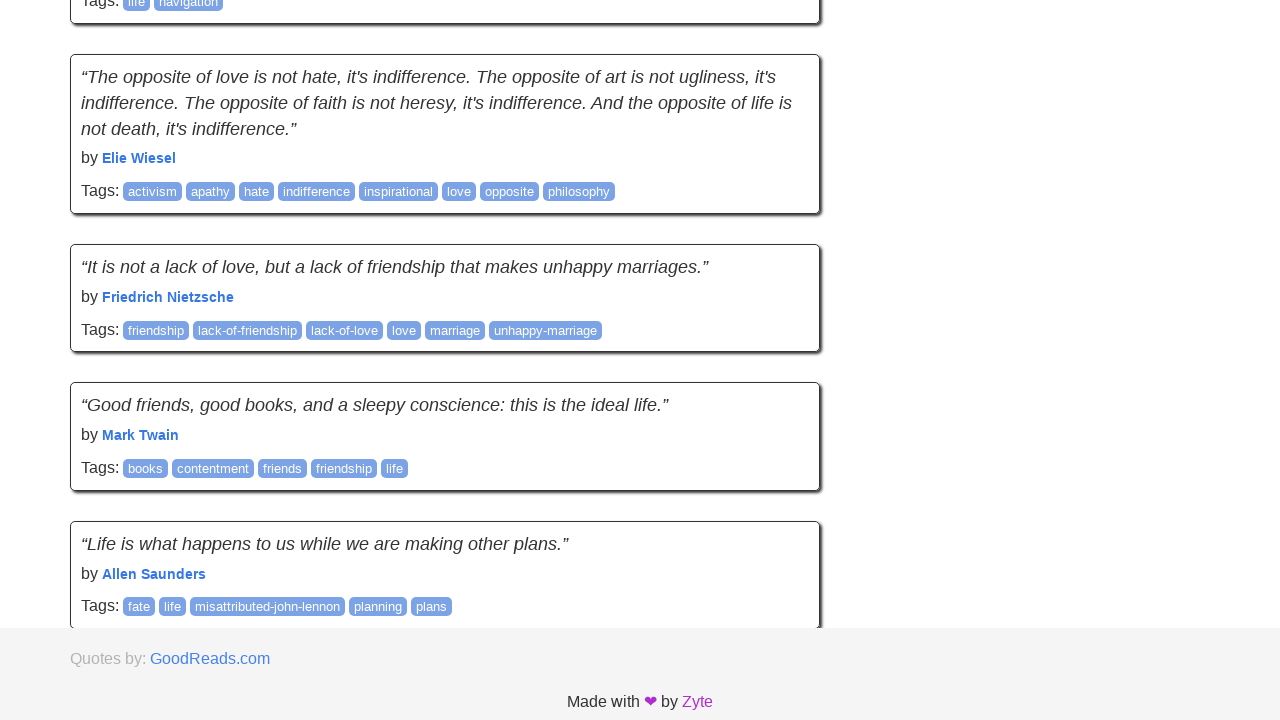

Waited 2 seconds for new content to load
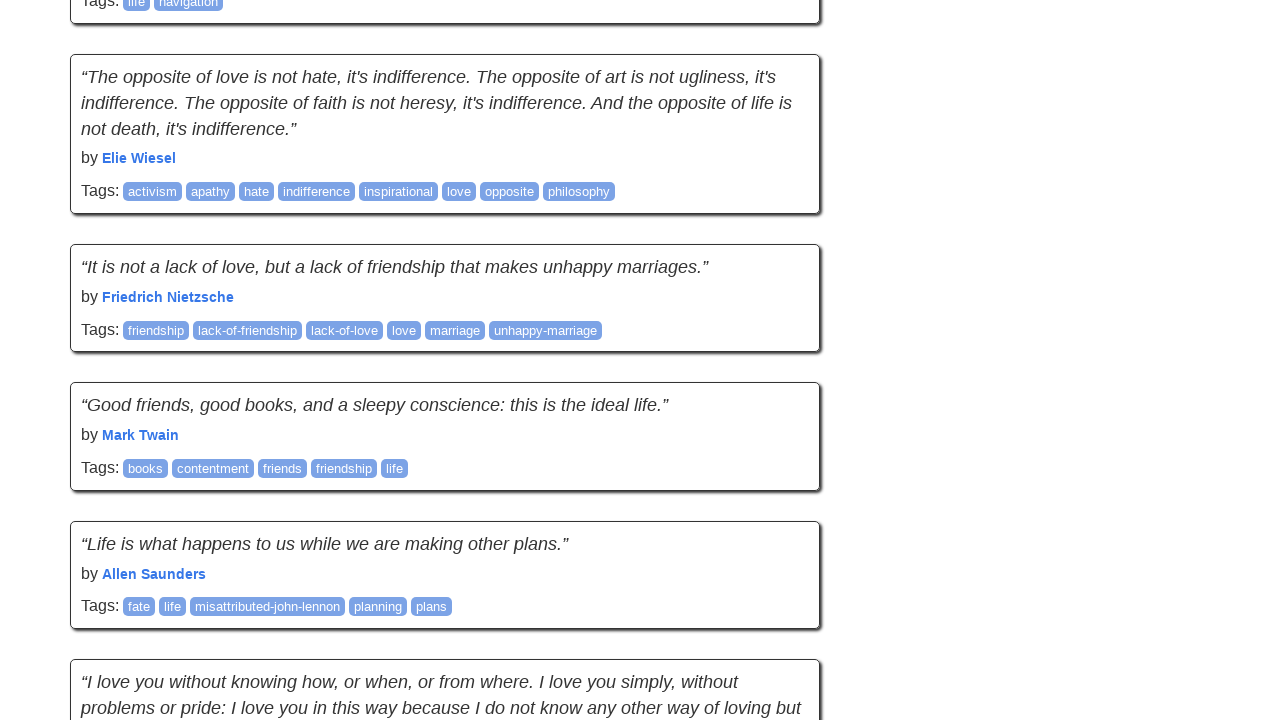

Updated page height: old=3554, new=5118
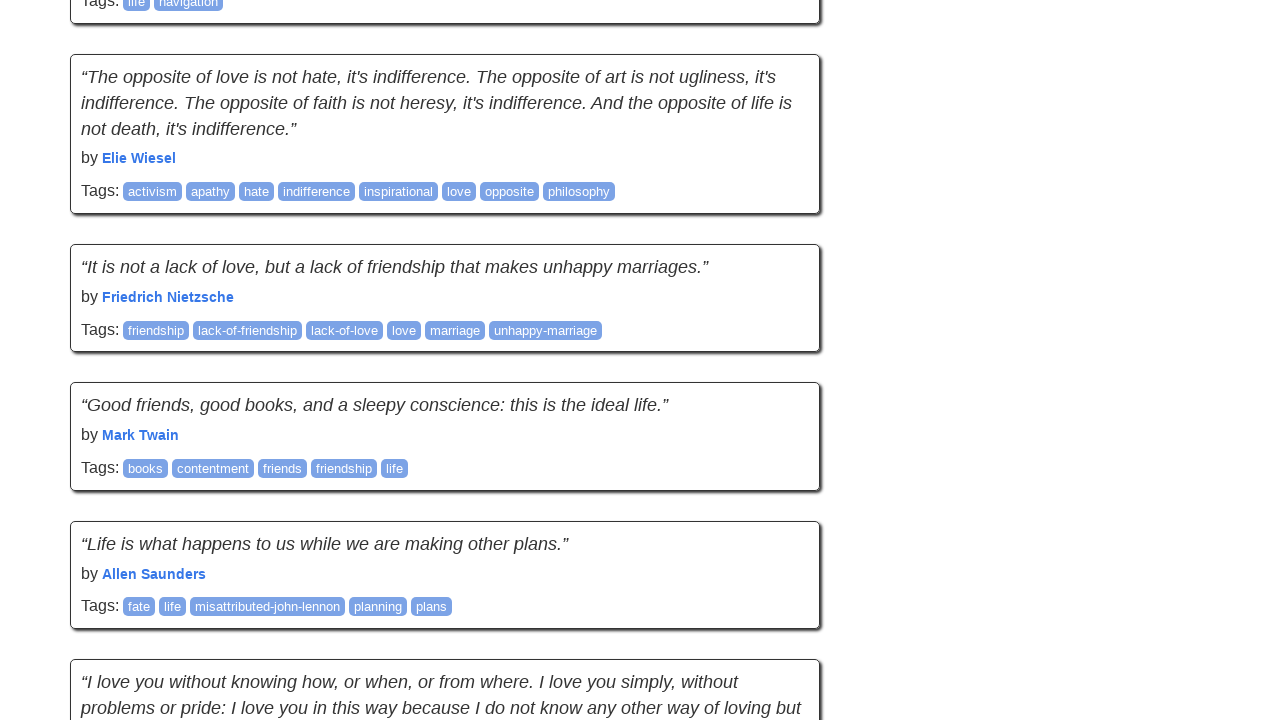

Scrolled to bottom of page (iteration 3)
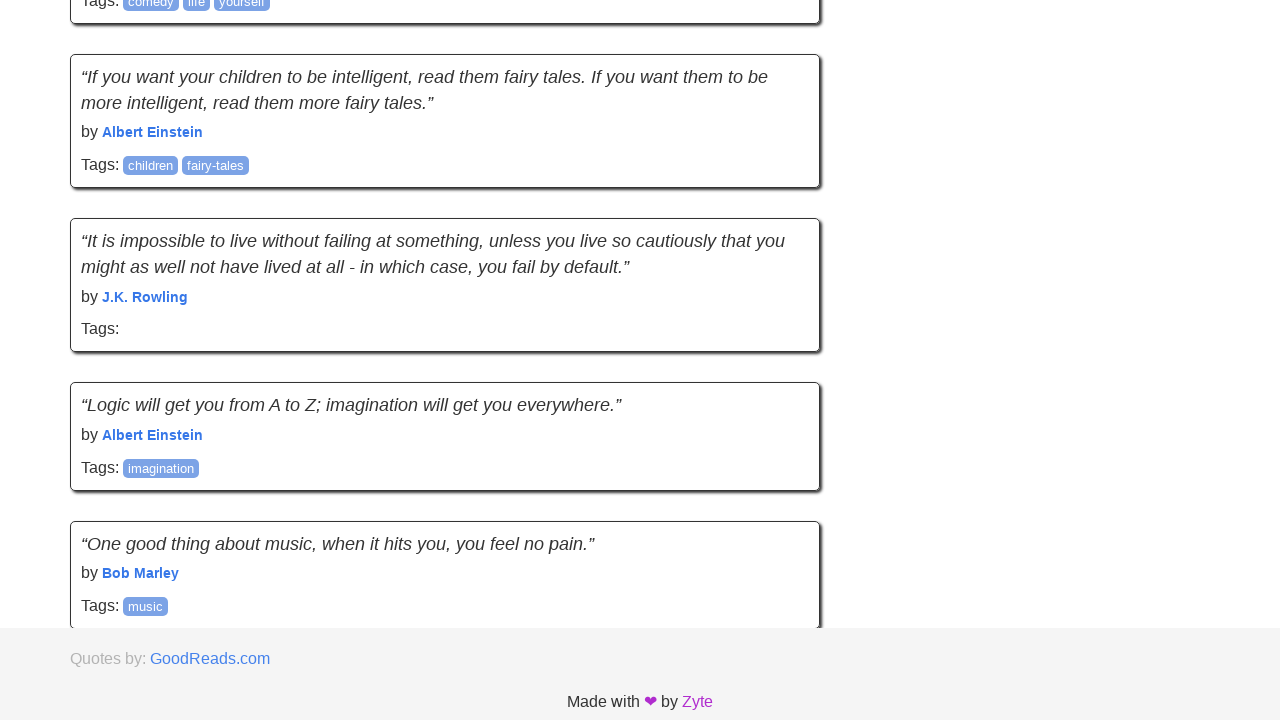

Waited 2 seconds for new content to load
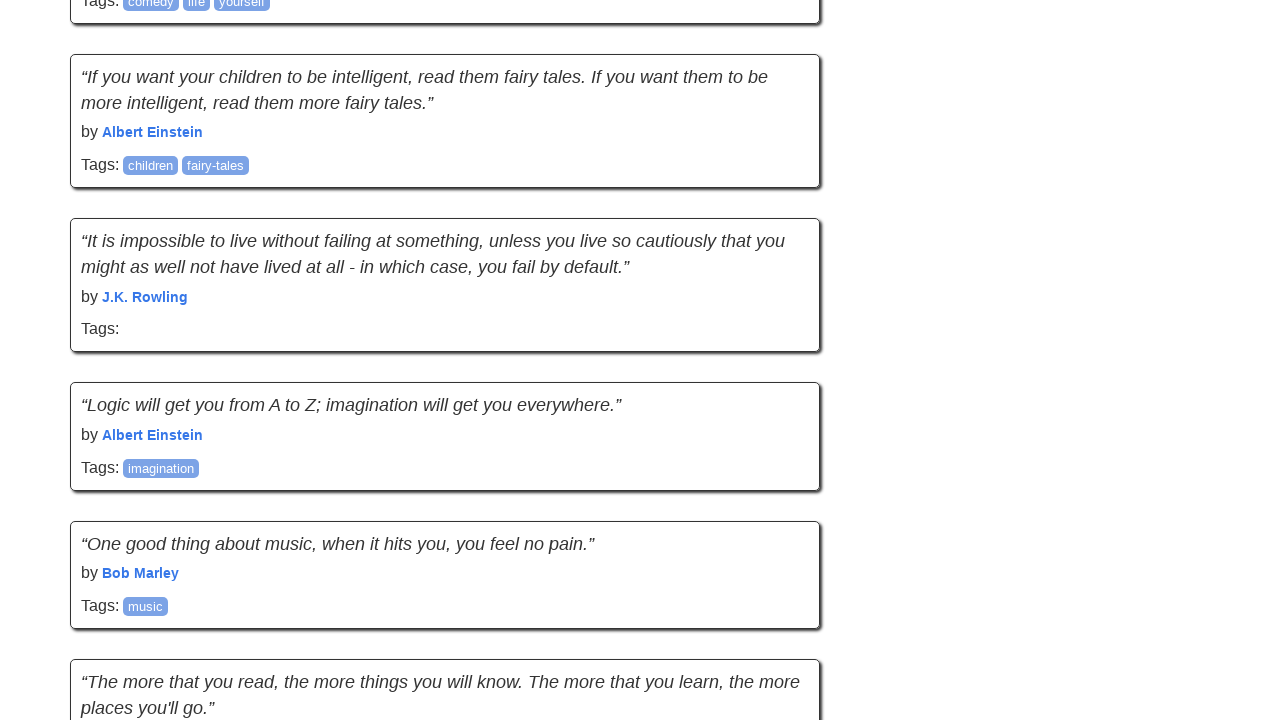

Updated page height: old=5118, new=6553
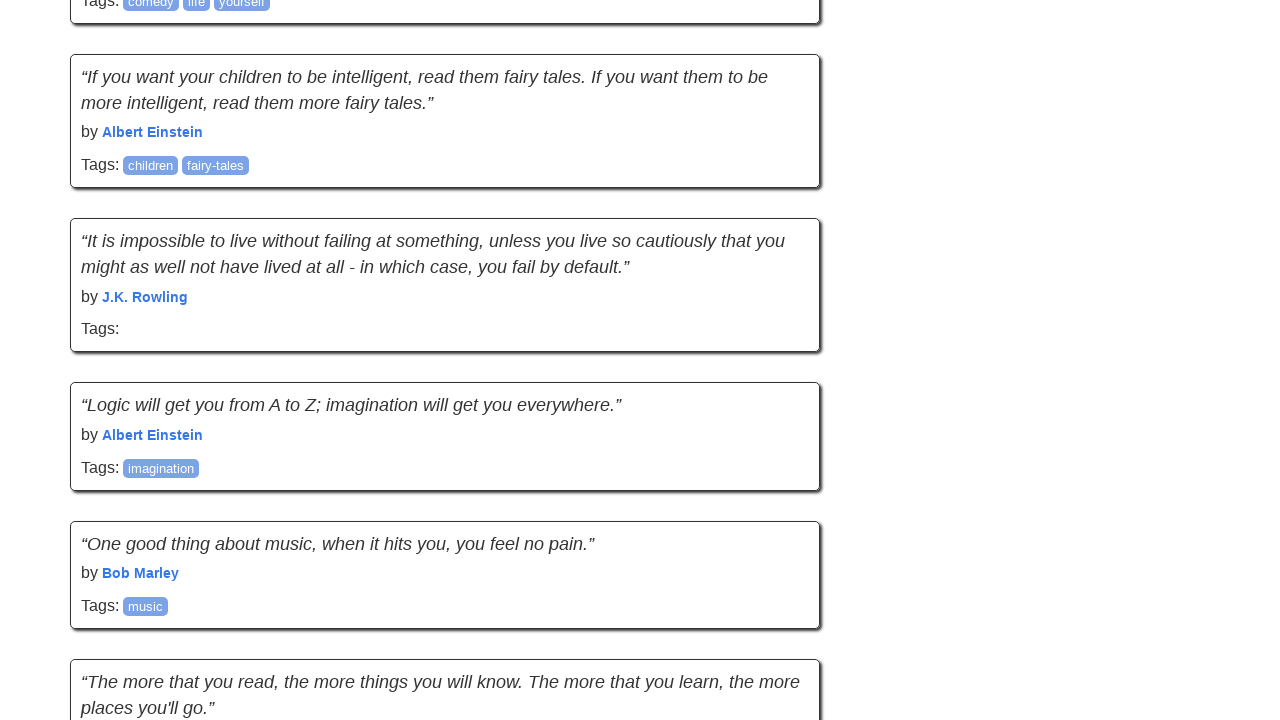

Scrolled to bottom of page (iteration 4)
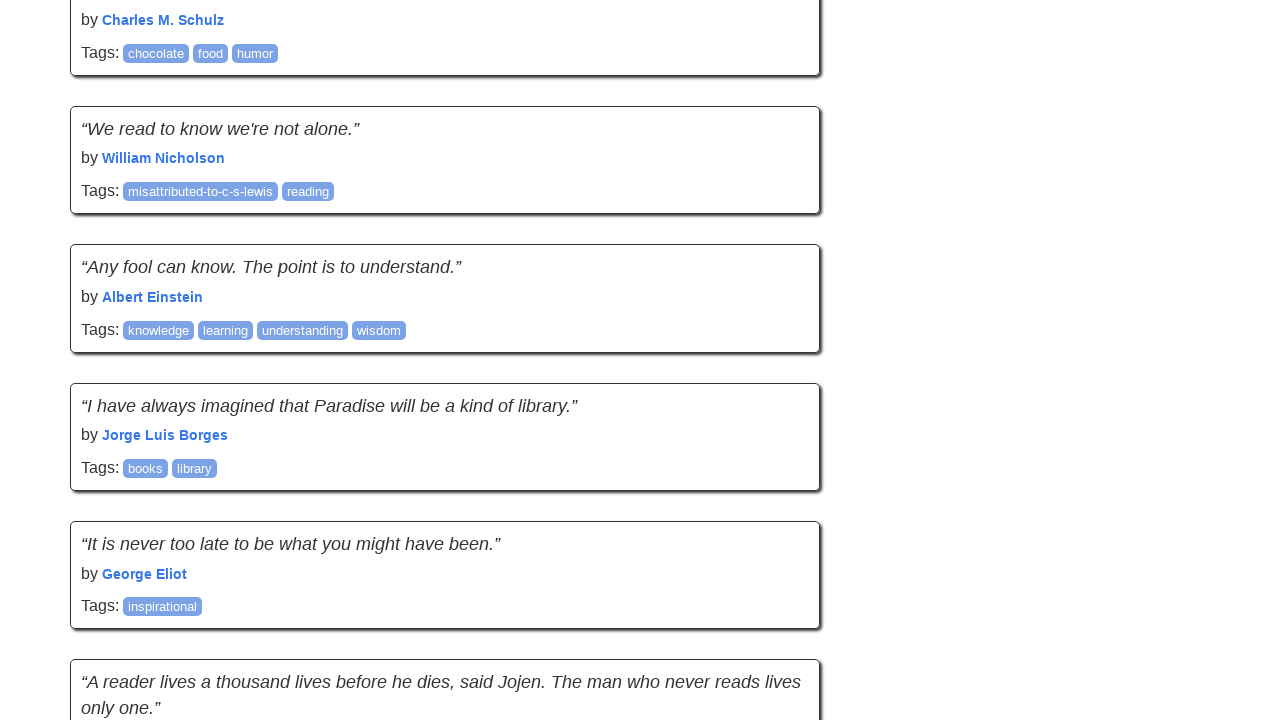

Waited 2 seconds for new content to load
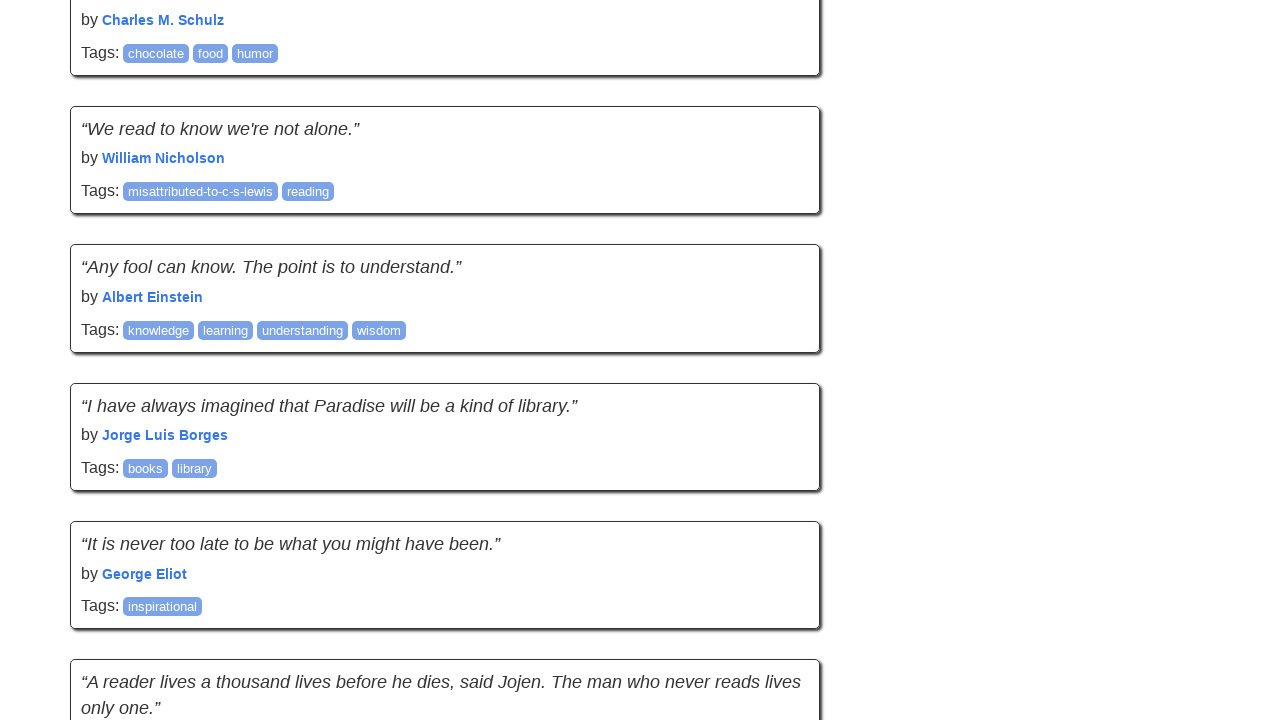

Updated page height: old=6553, new=8040
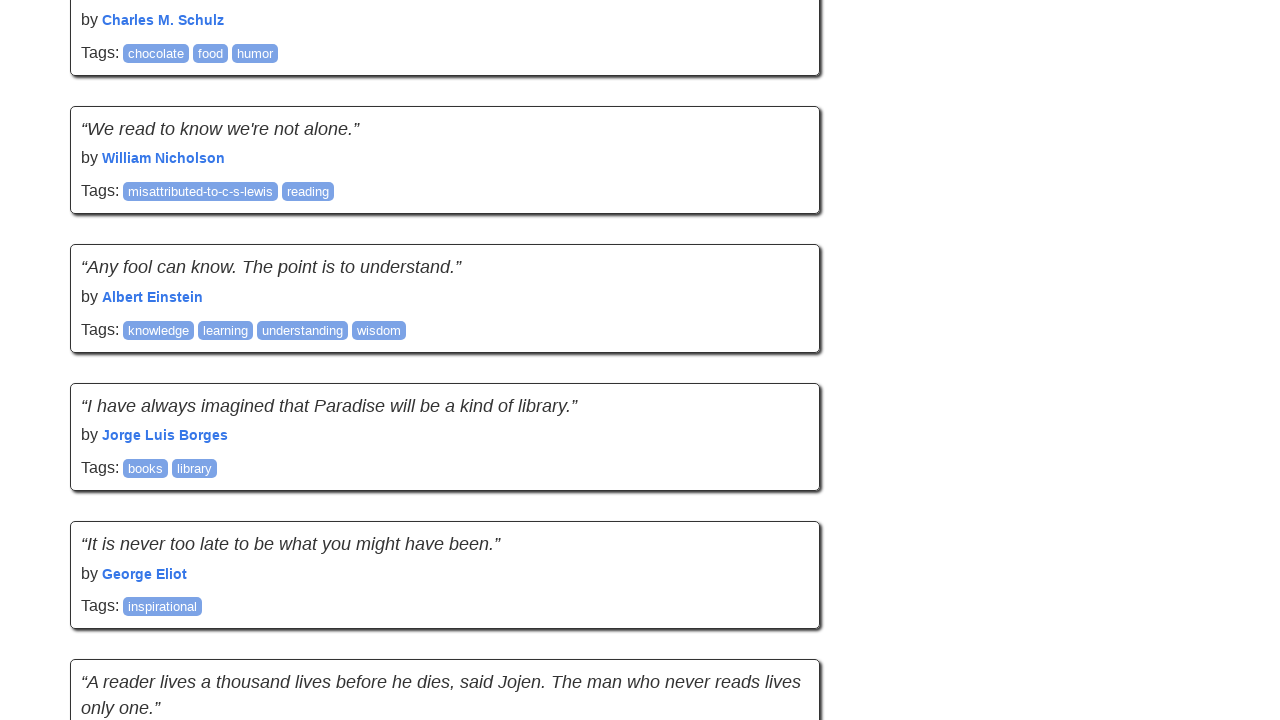

Scrolled to bottom of page (iteration 5)
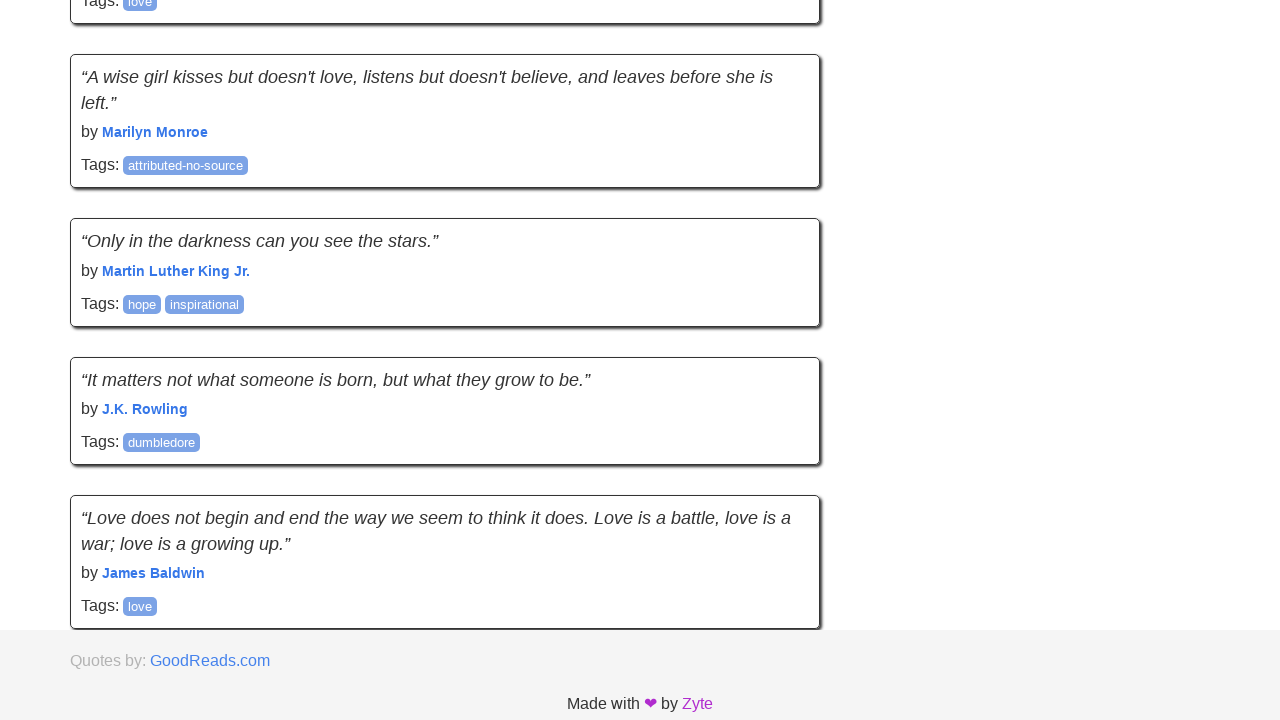

Waited 2 seconds for new content to load
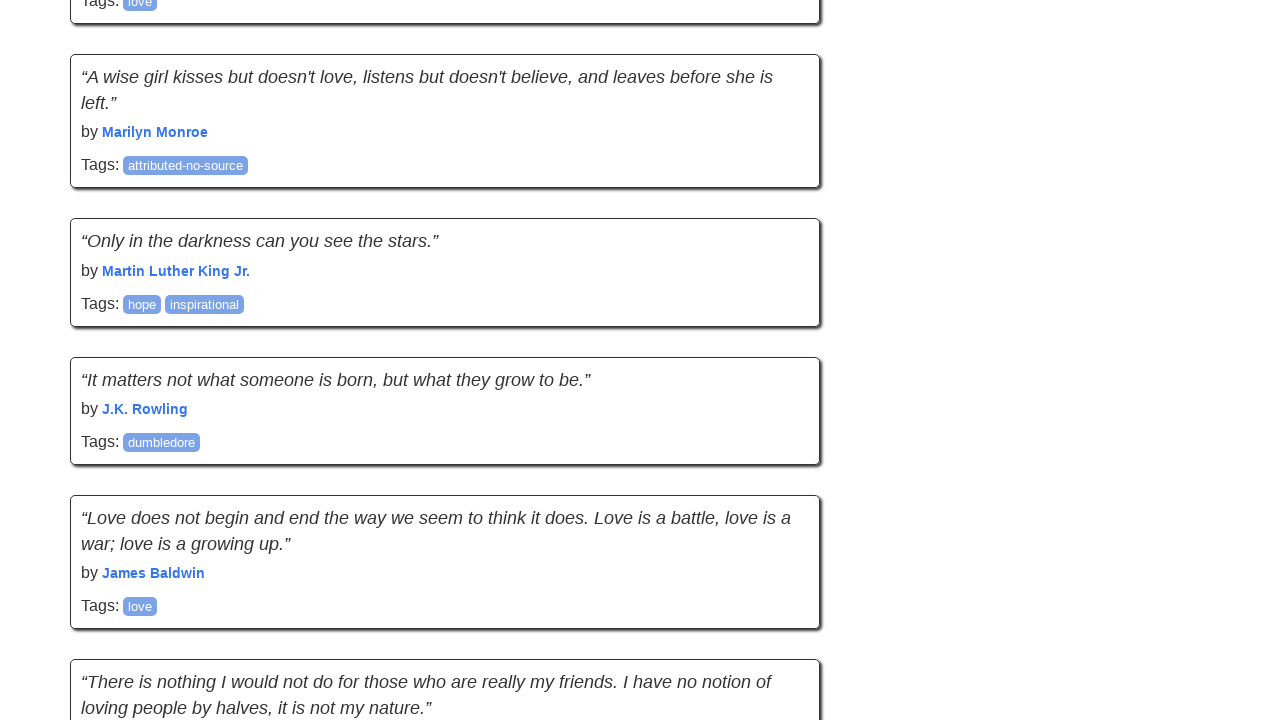

Updated page height: old=8040, new=9552
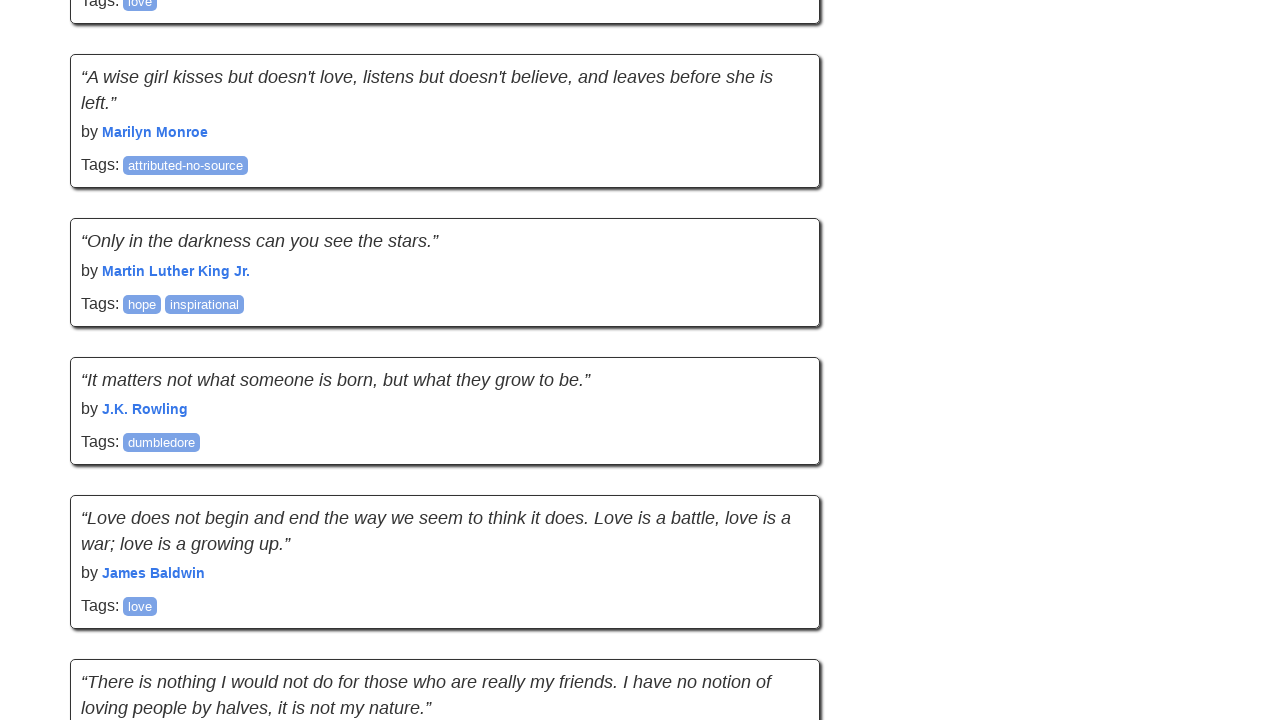

Scrolled to bottom of page (iteration 6)
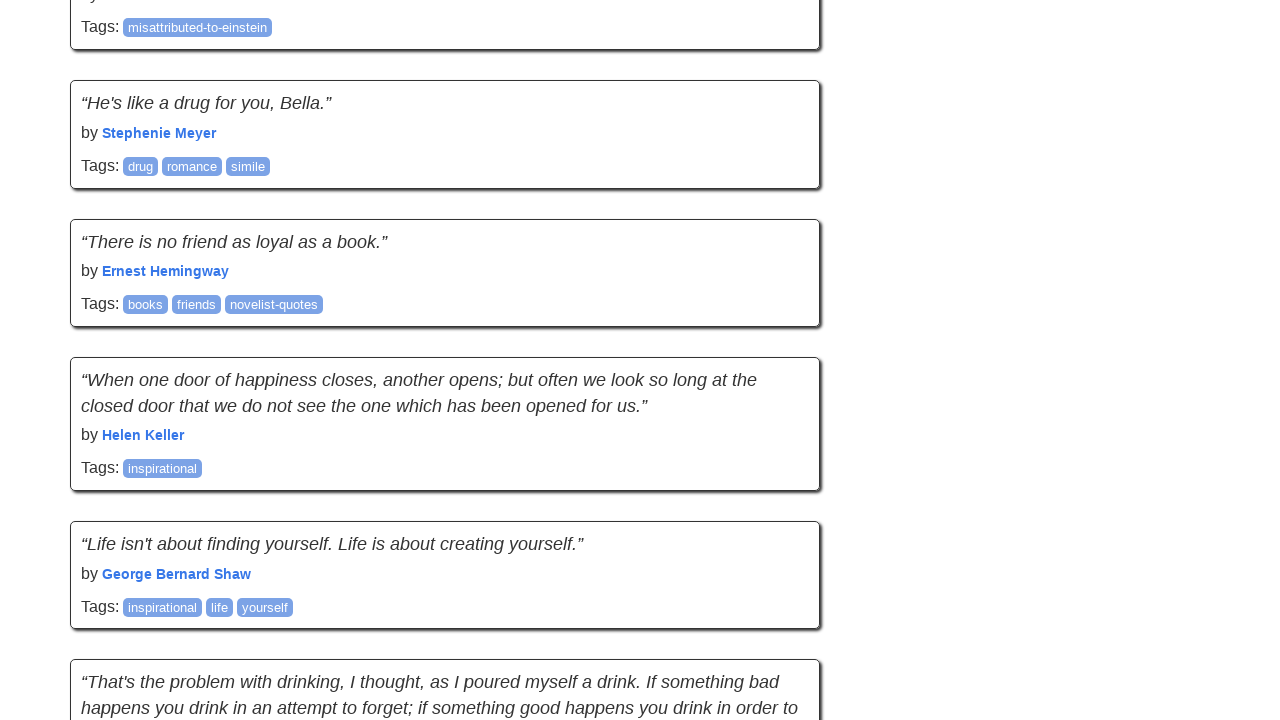

Waited 2 seconds for new content to load
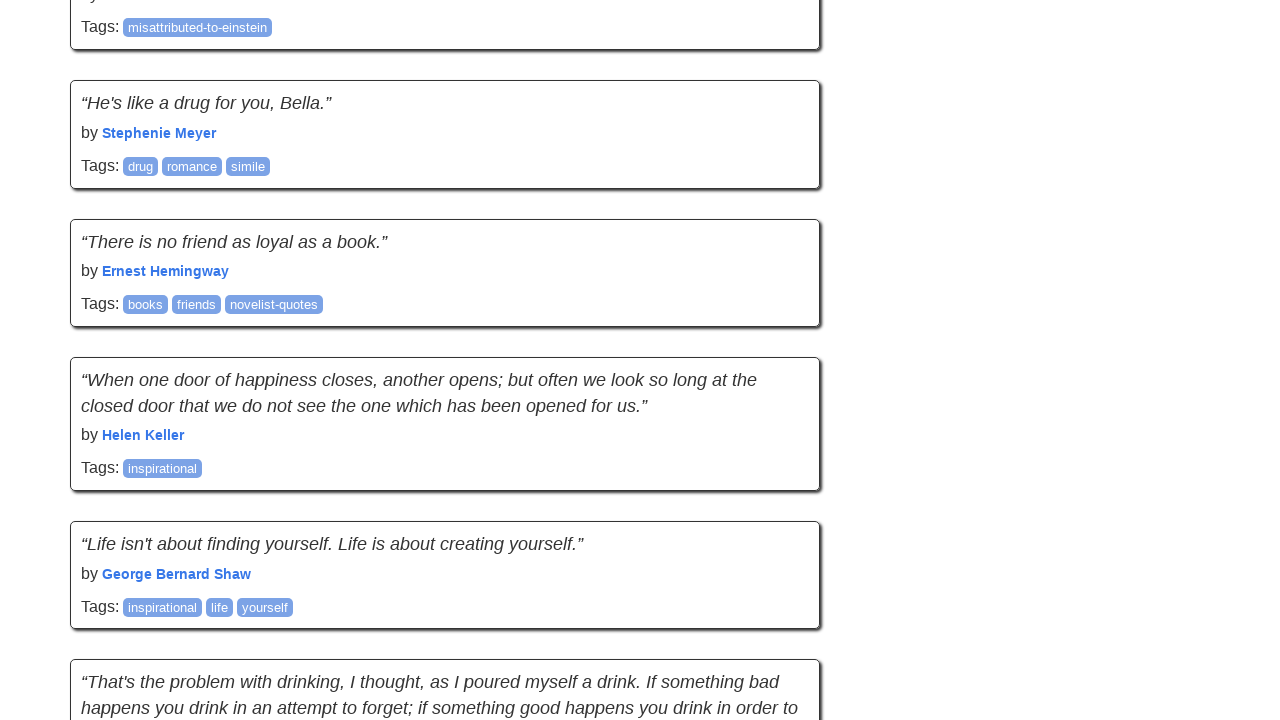

Updated page height: old=9552, new=11219
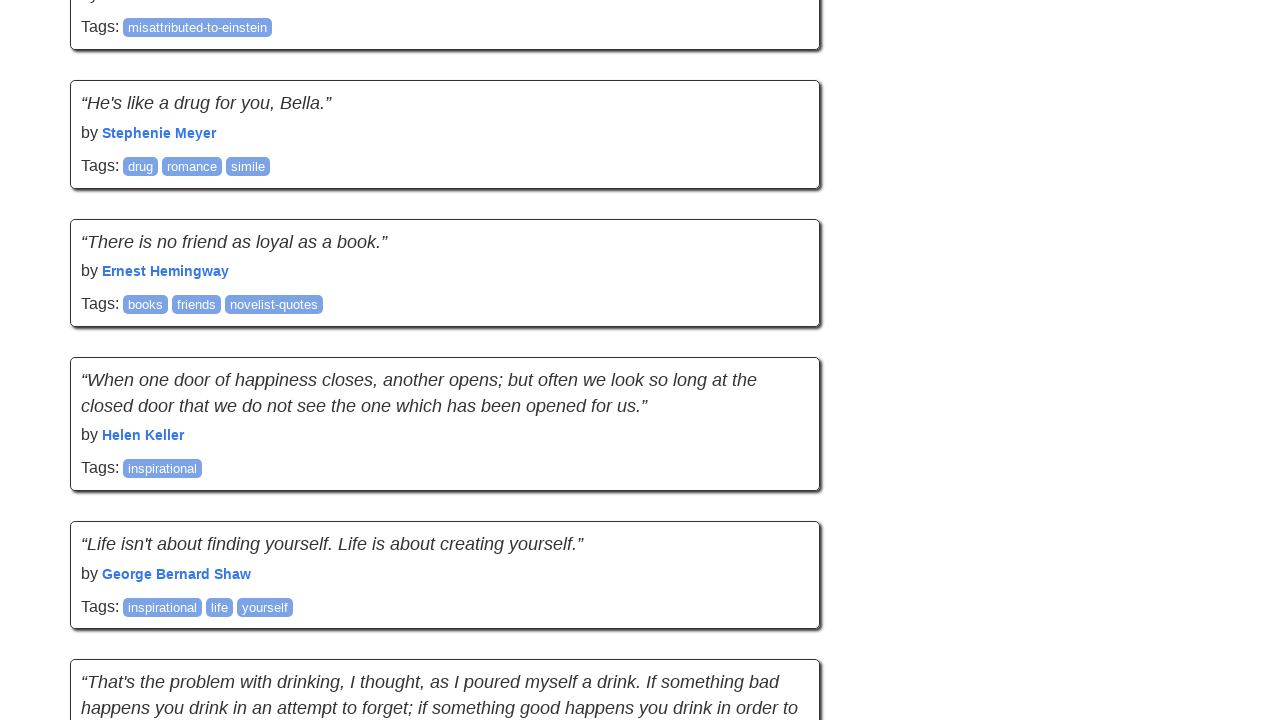

Scrolled to bottom of page (iteration 7)
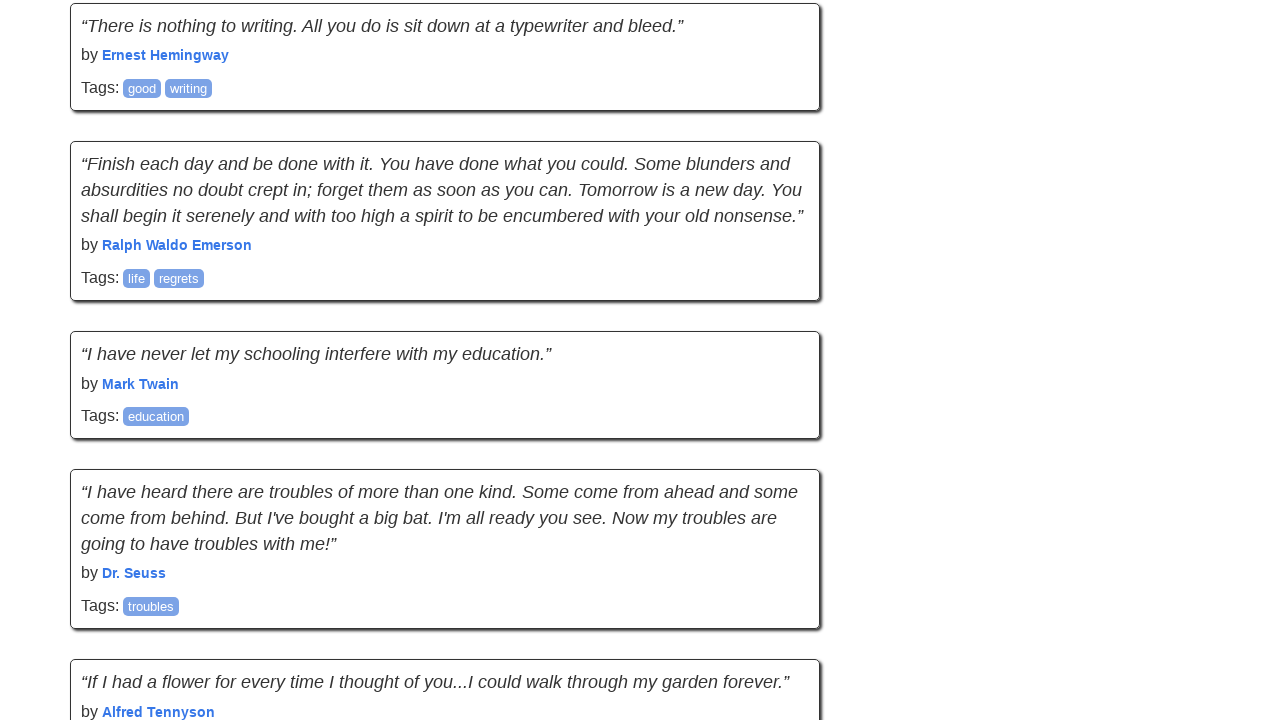

Waited 2 seconds for new content to load
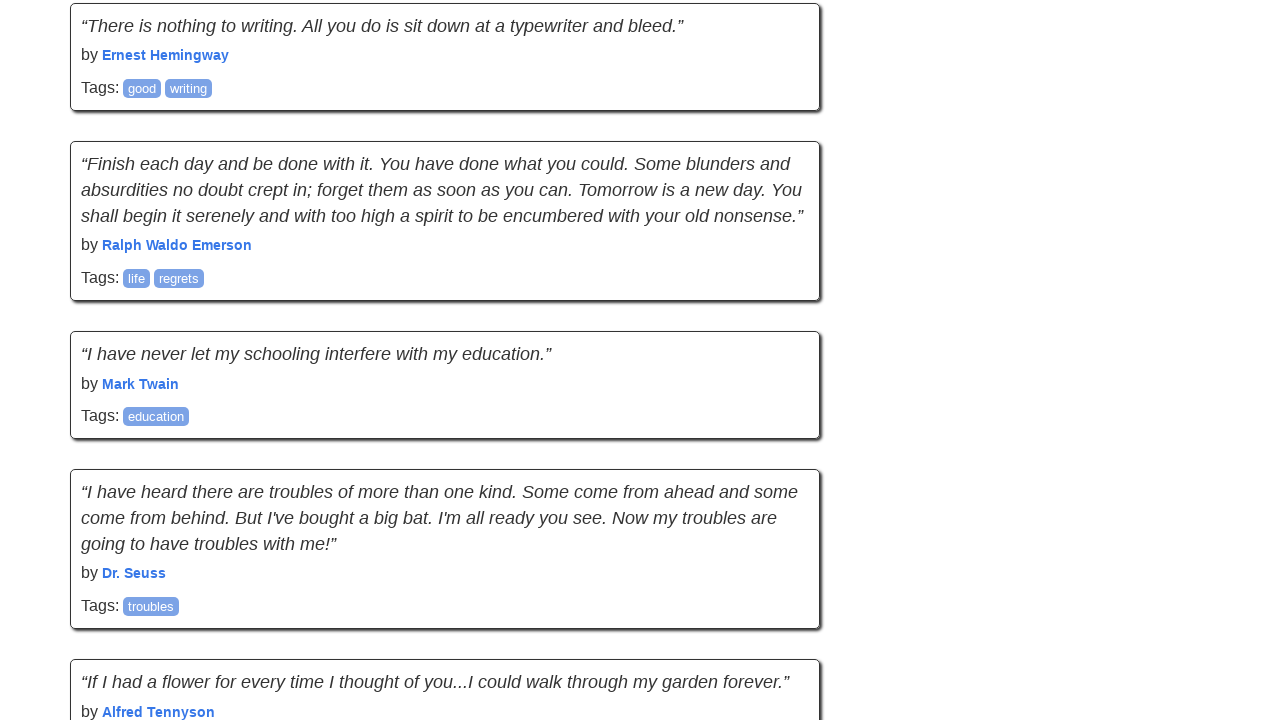

Updated page height: old=11219, new=12732
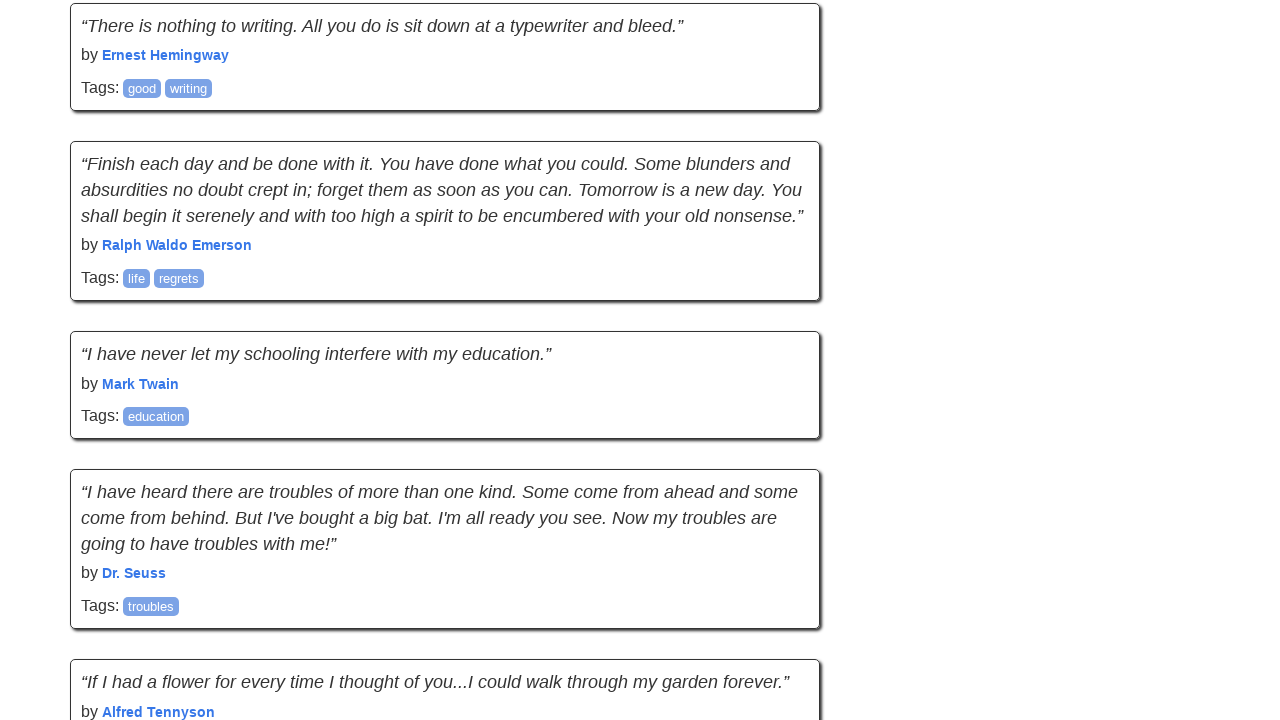

Scrolled to bottom of page (iteration 8)
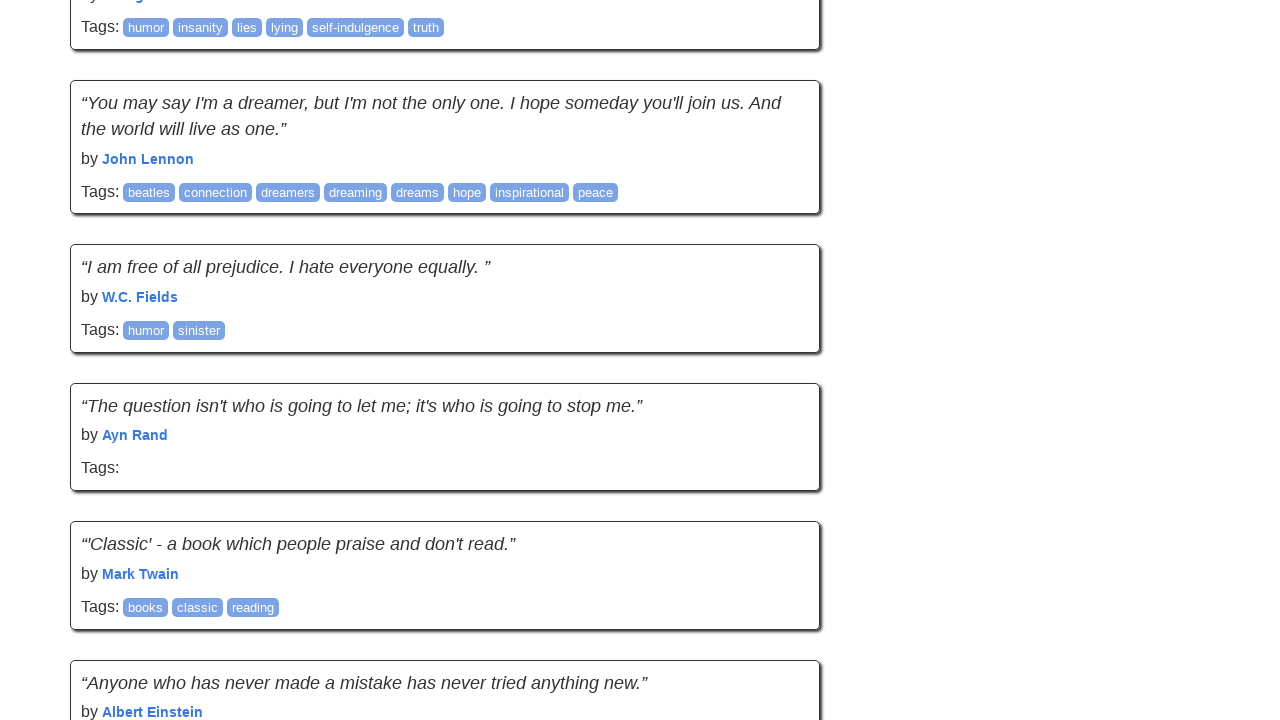

Waited 2 seconds for new content to load
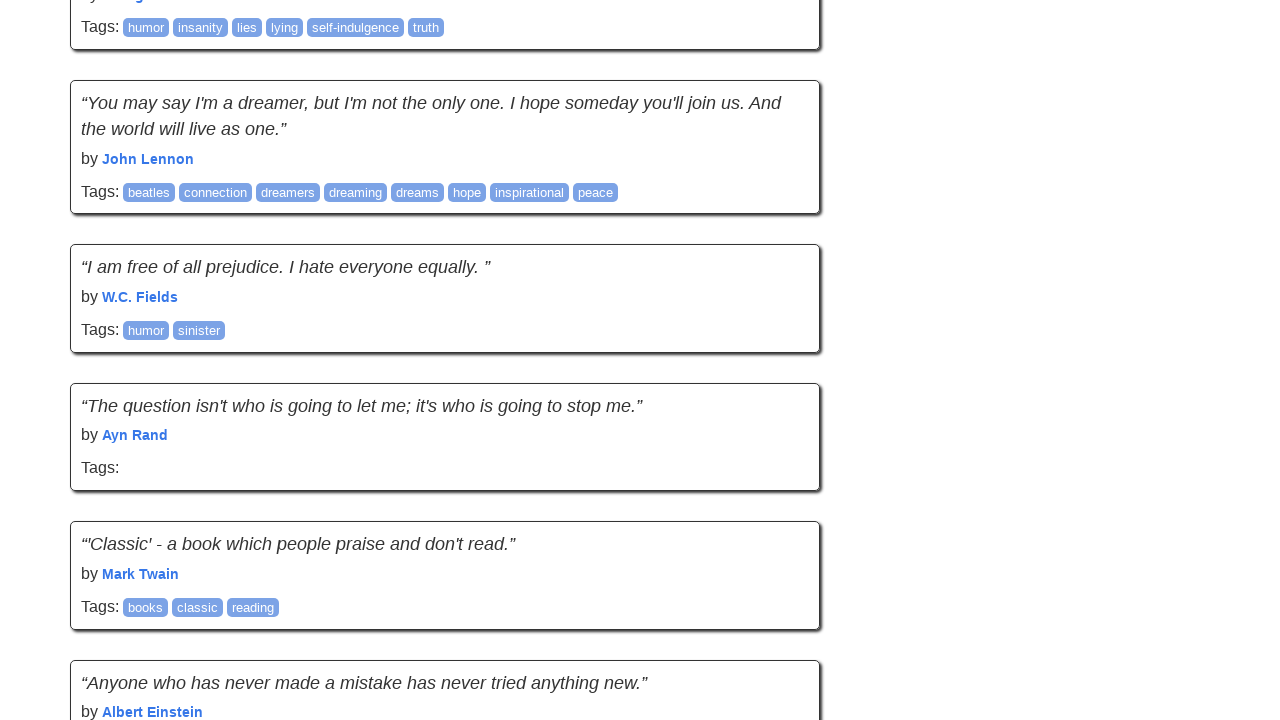

Updated page height: old=12732, new=14398
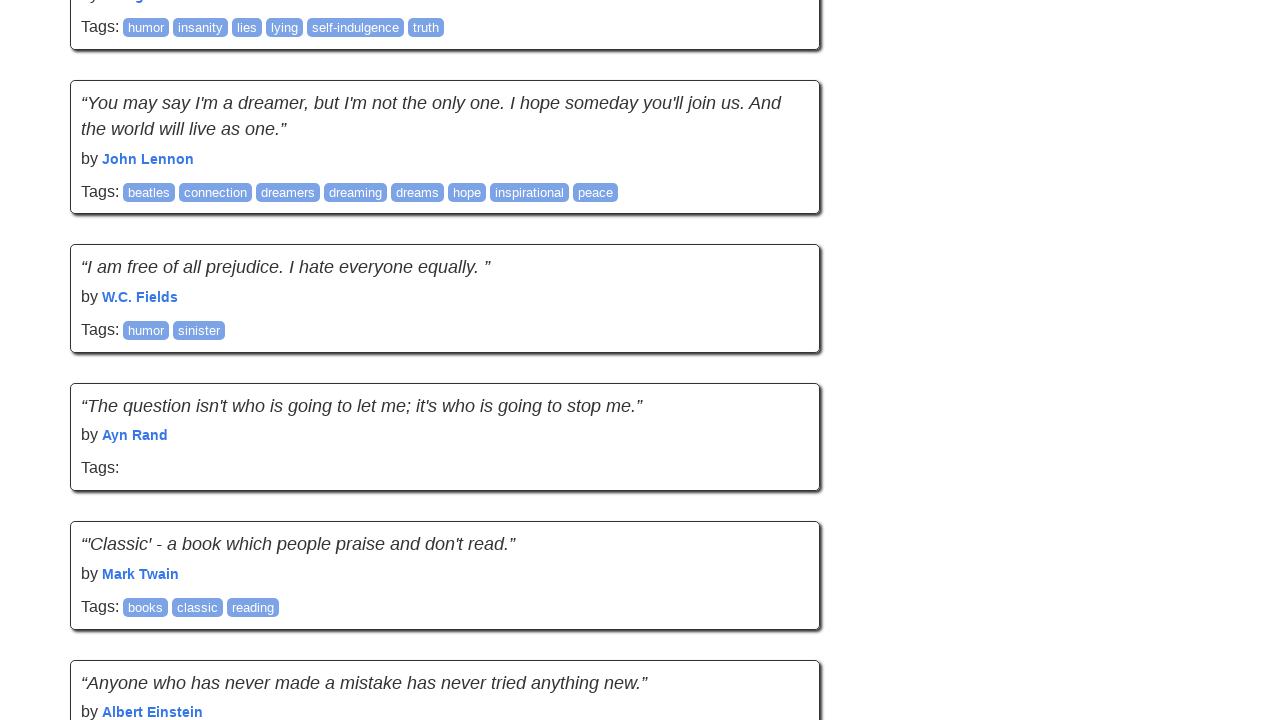

Scrolled to bottom of page (iteration 9)
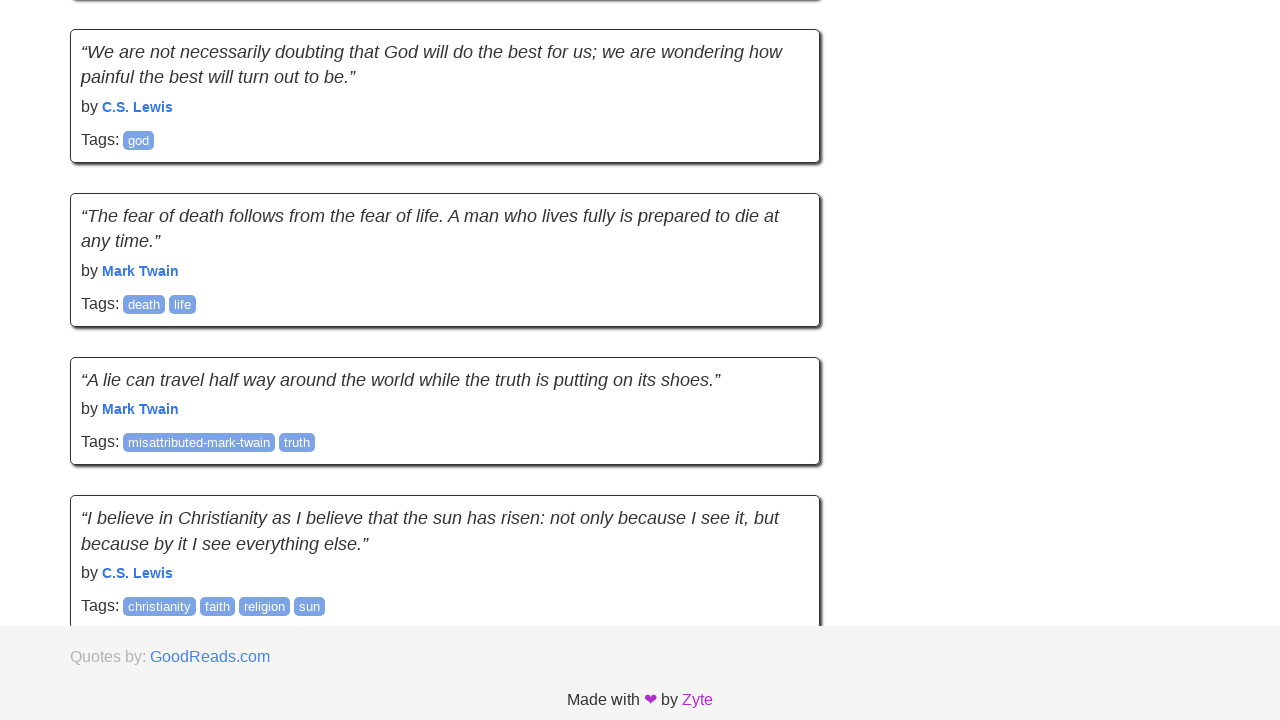

Waited 2 seconds for new content to load
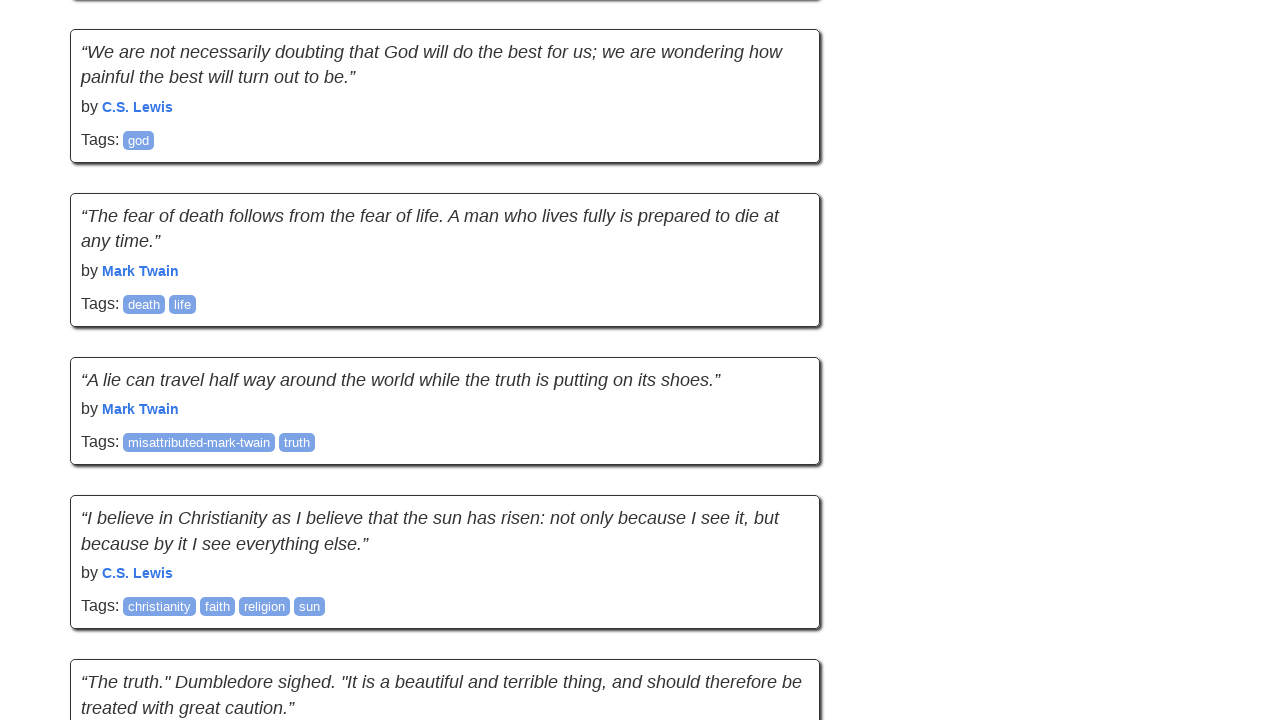

Updated page height: old=14398, new=15885
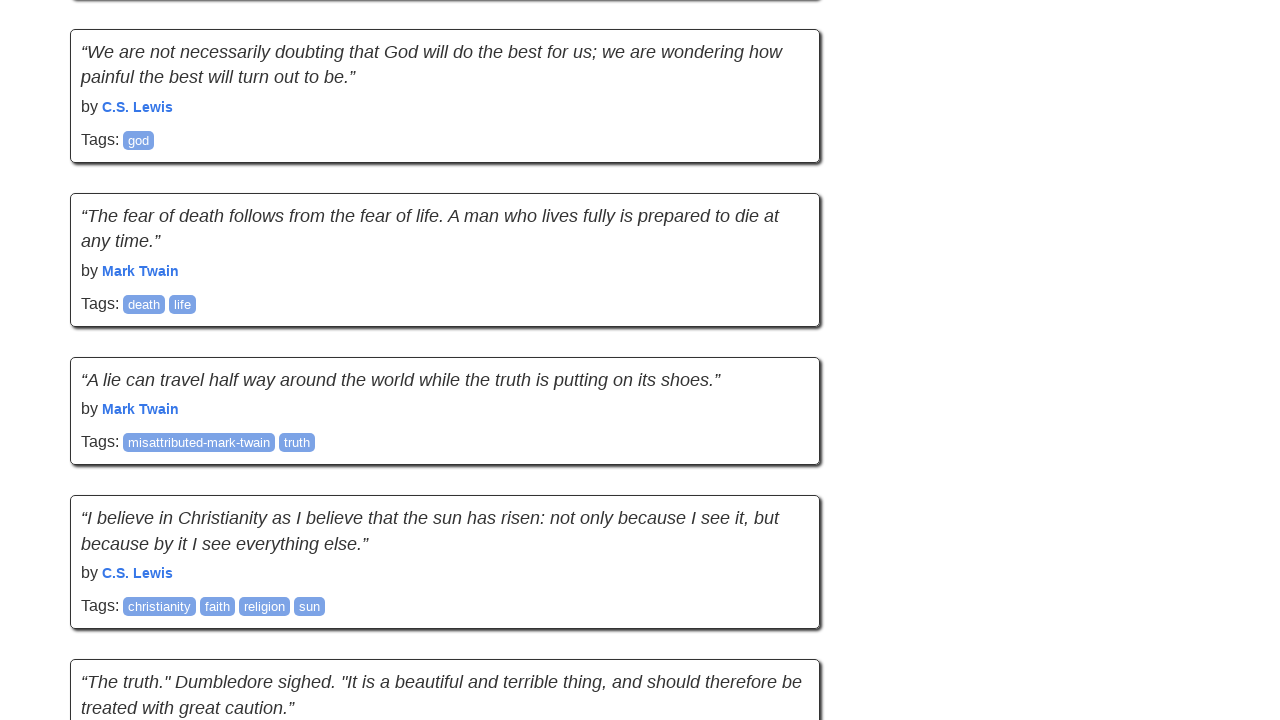

Scrolled to bottom of page (iteration 10)
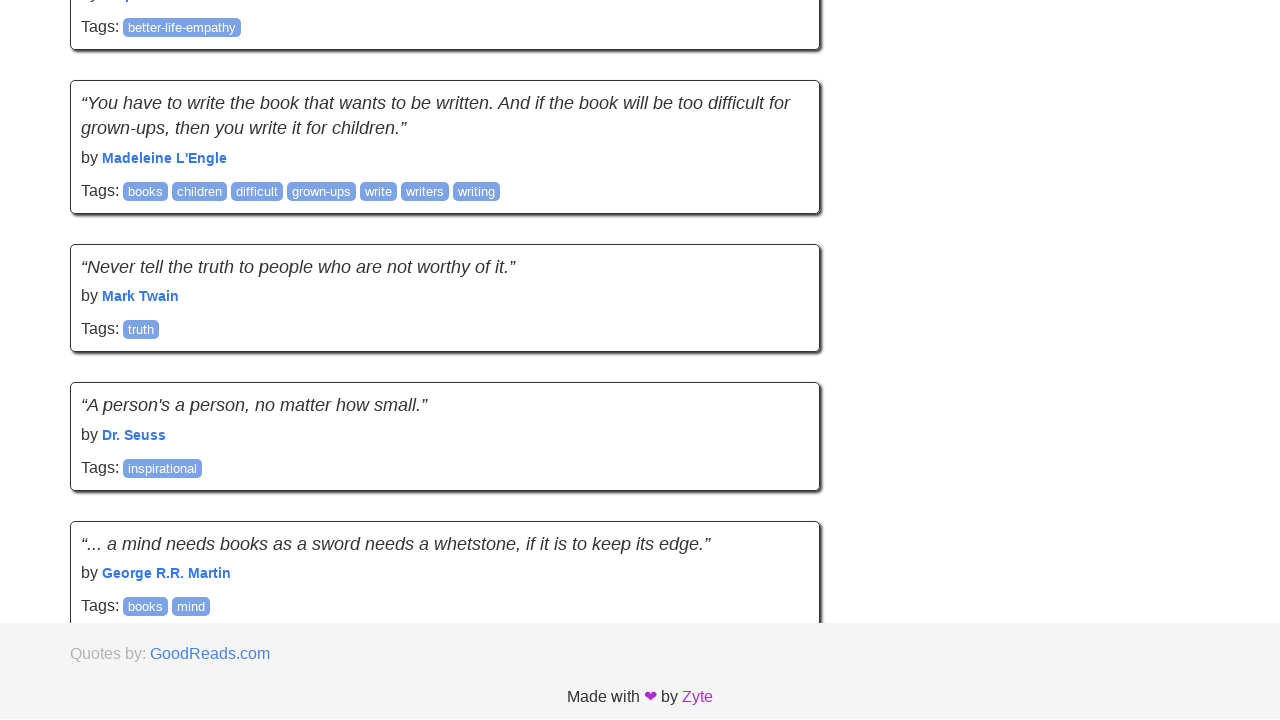

Waited 2 seconds for new content to load
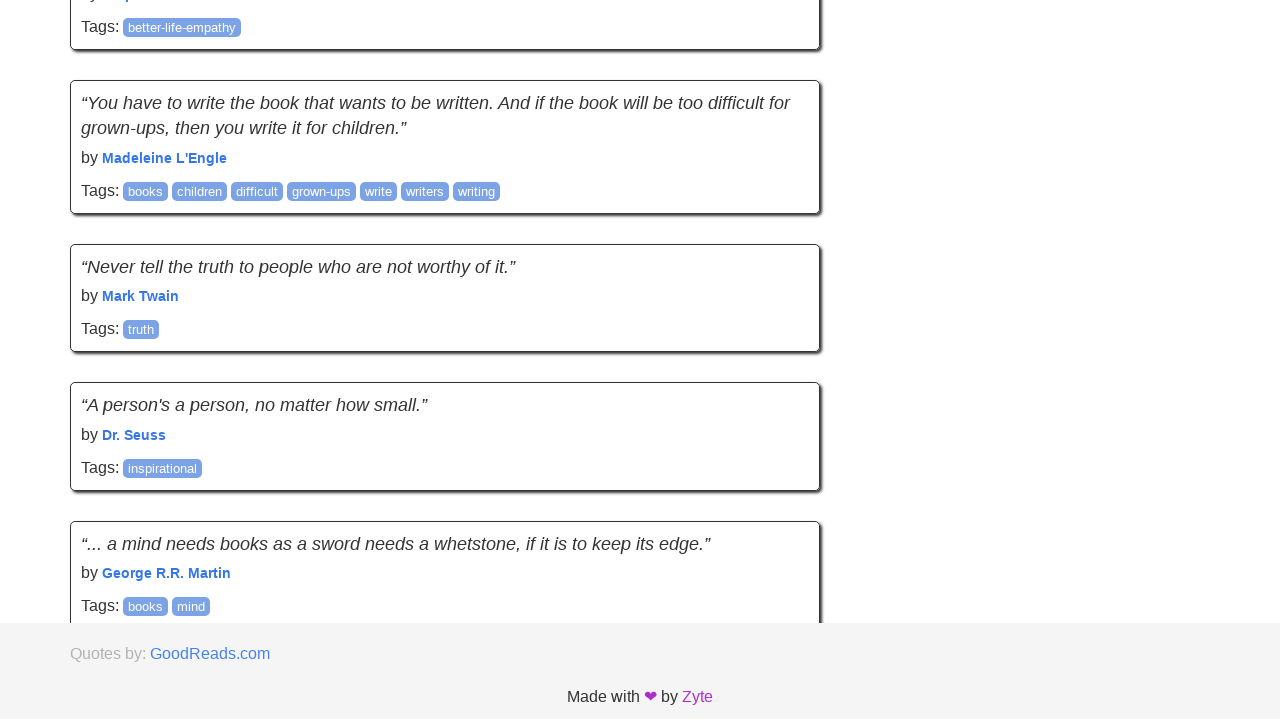

Updated page height: old=15885, new=15885
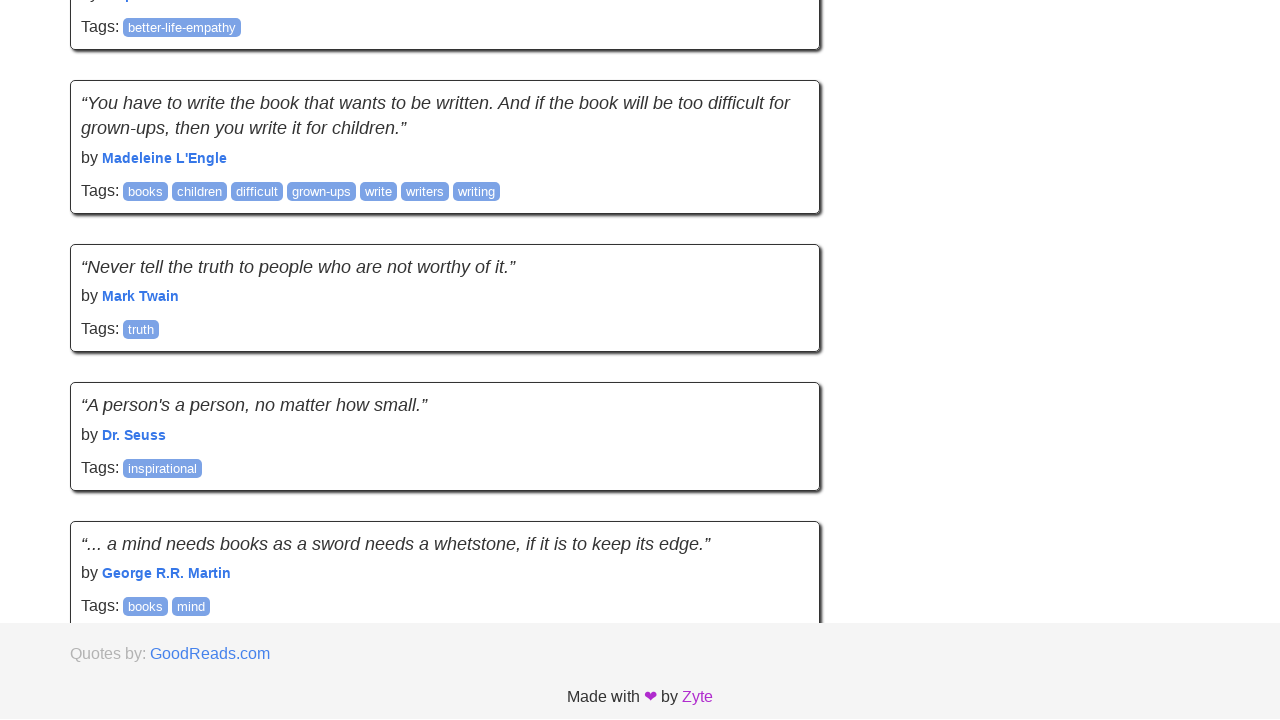

Verified quotes are visible on the page
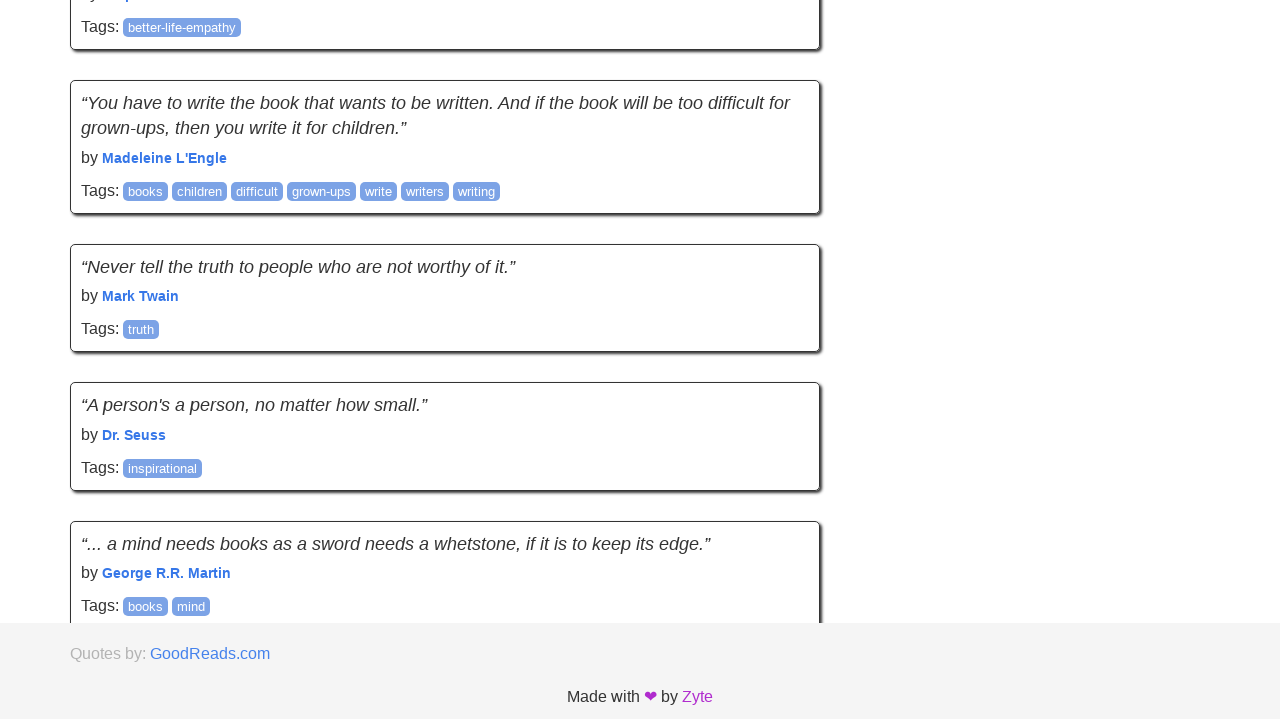

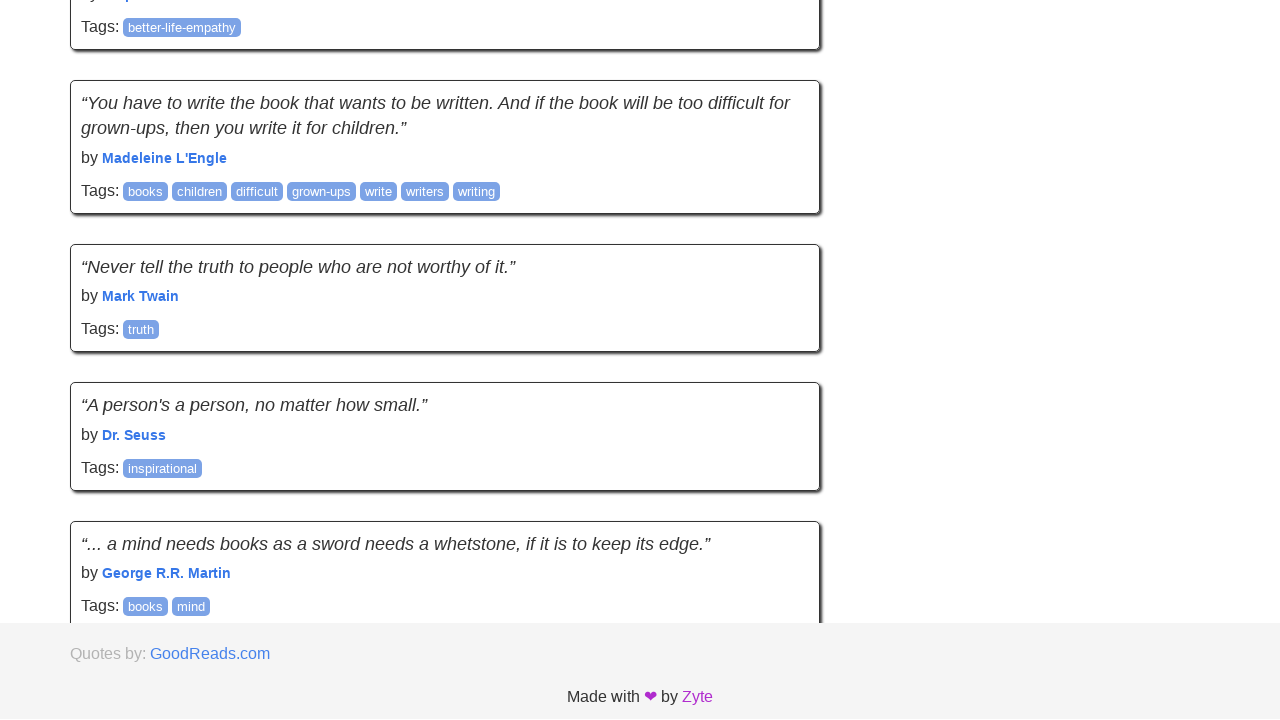